Tests a registration form by filling out all fields (first name, last name, username, email, password, phone, gender, birthday, department, job title, programming language) and verifying the success message after submission.

Starting URL: https://practice.cydeo.com/registration_form

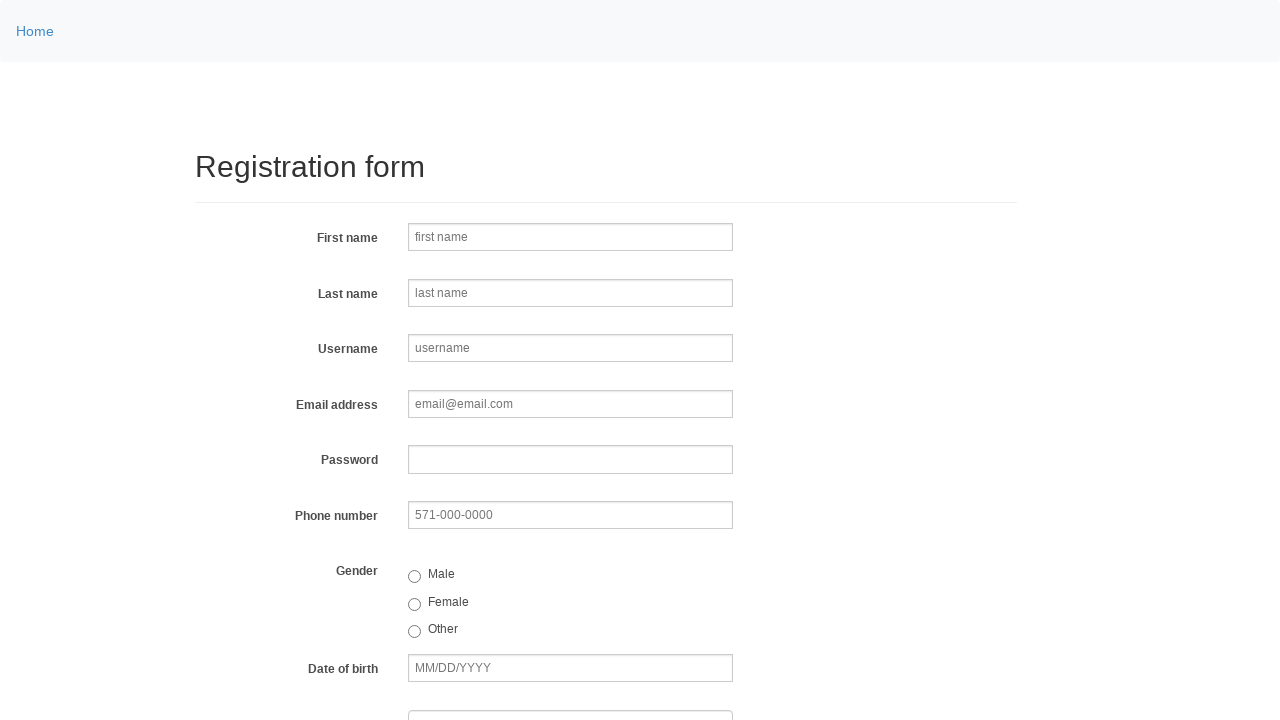

Navigated to registration form page
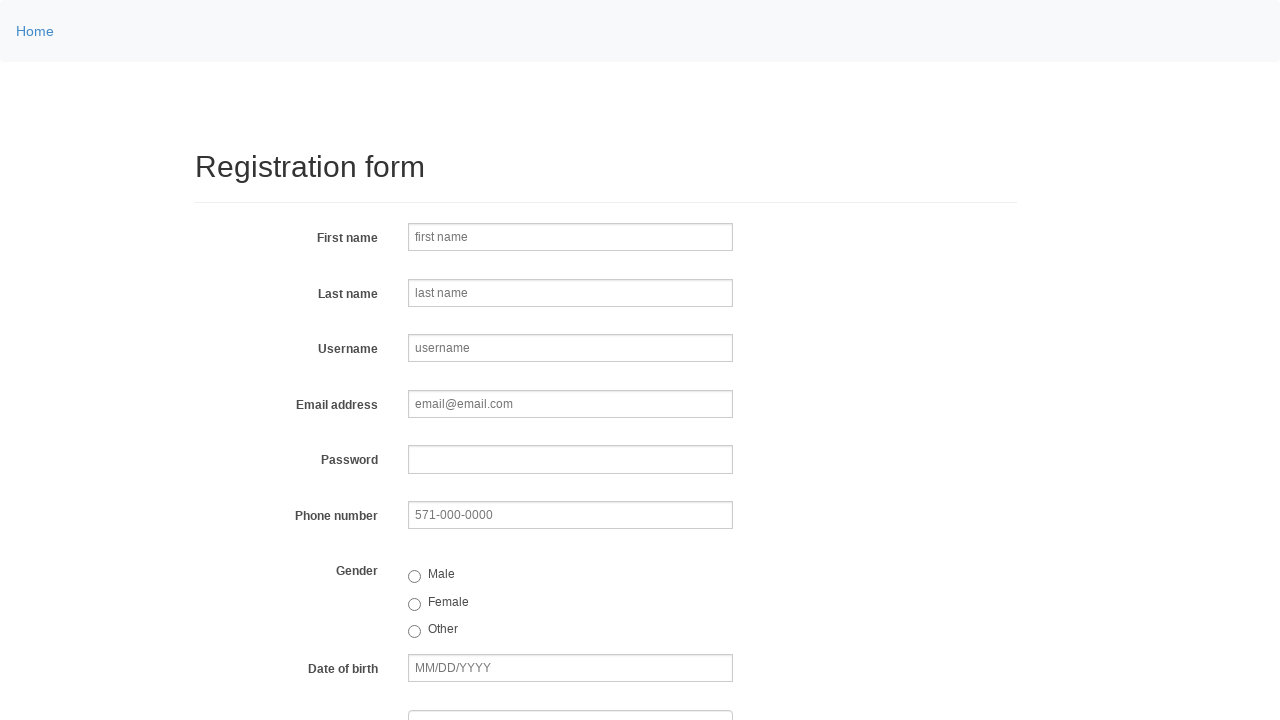

Filled first name field with 'Michael' on input[name='firstname']
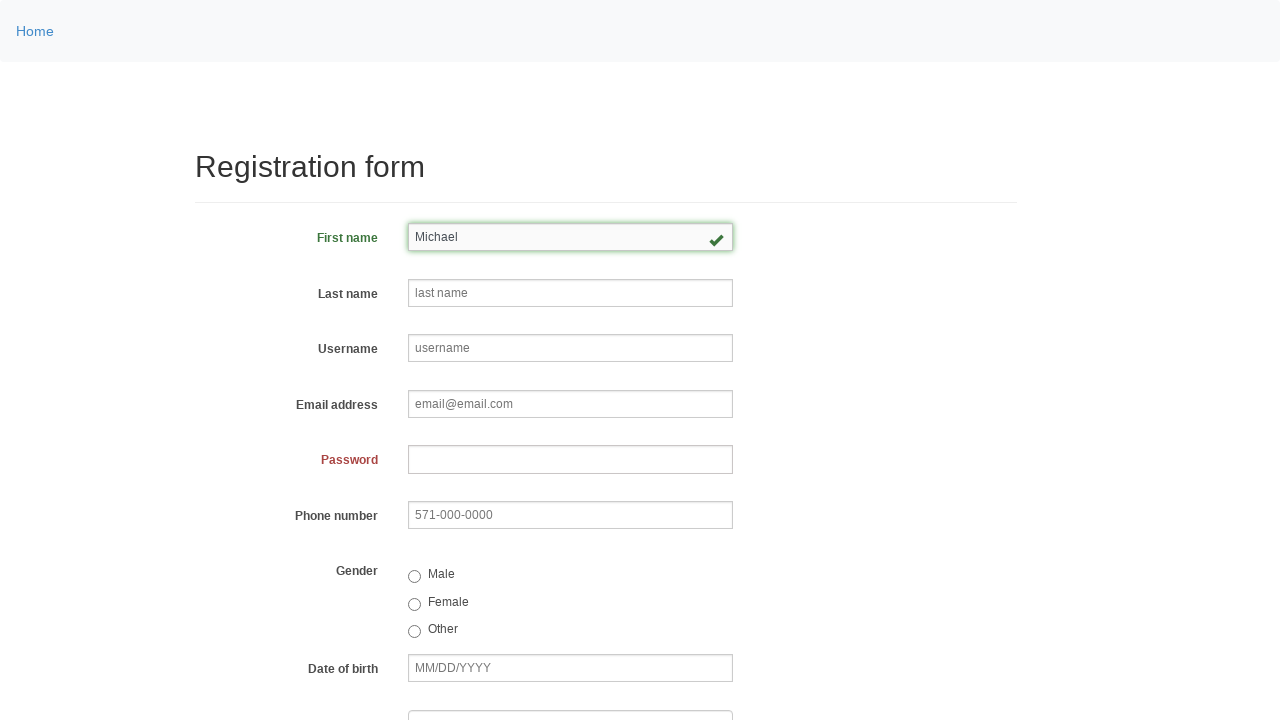

Filled last name field with 'Thompson' on input[name='lastname']
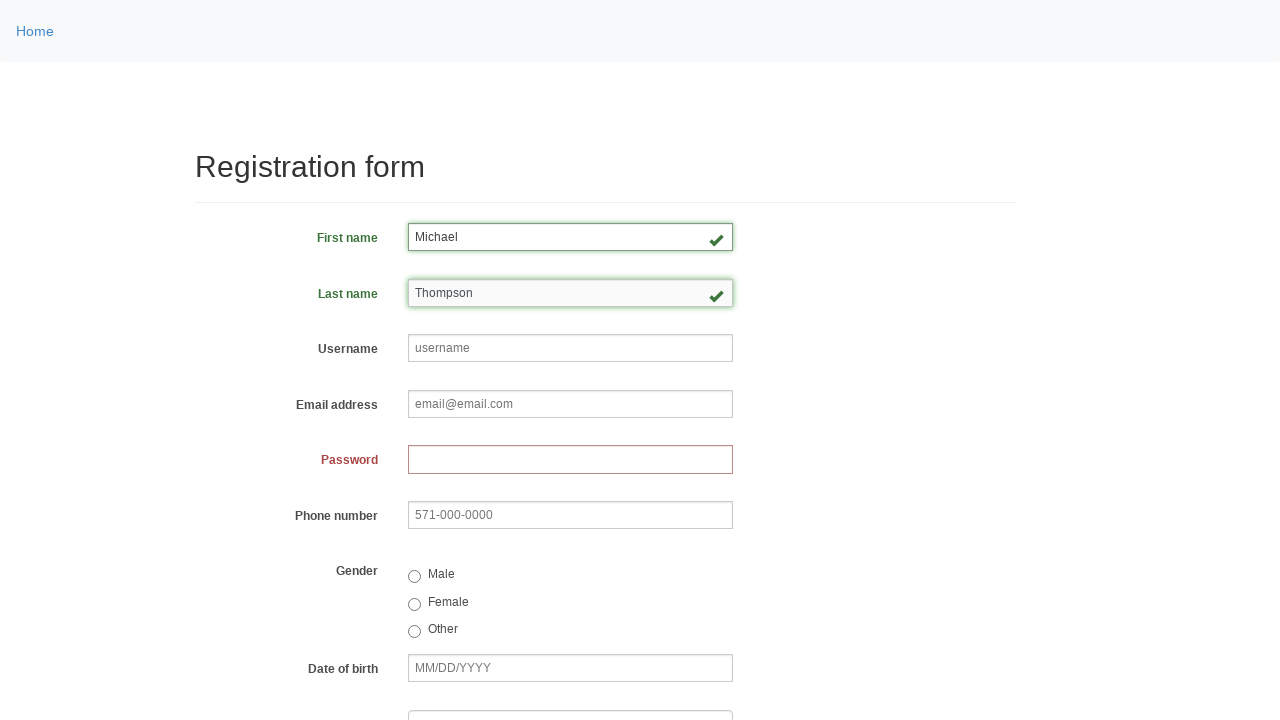

Filled username field with 'helpdesk847' on input[name='username']
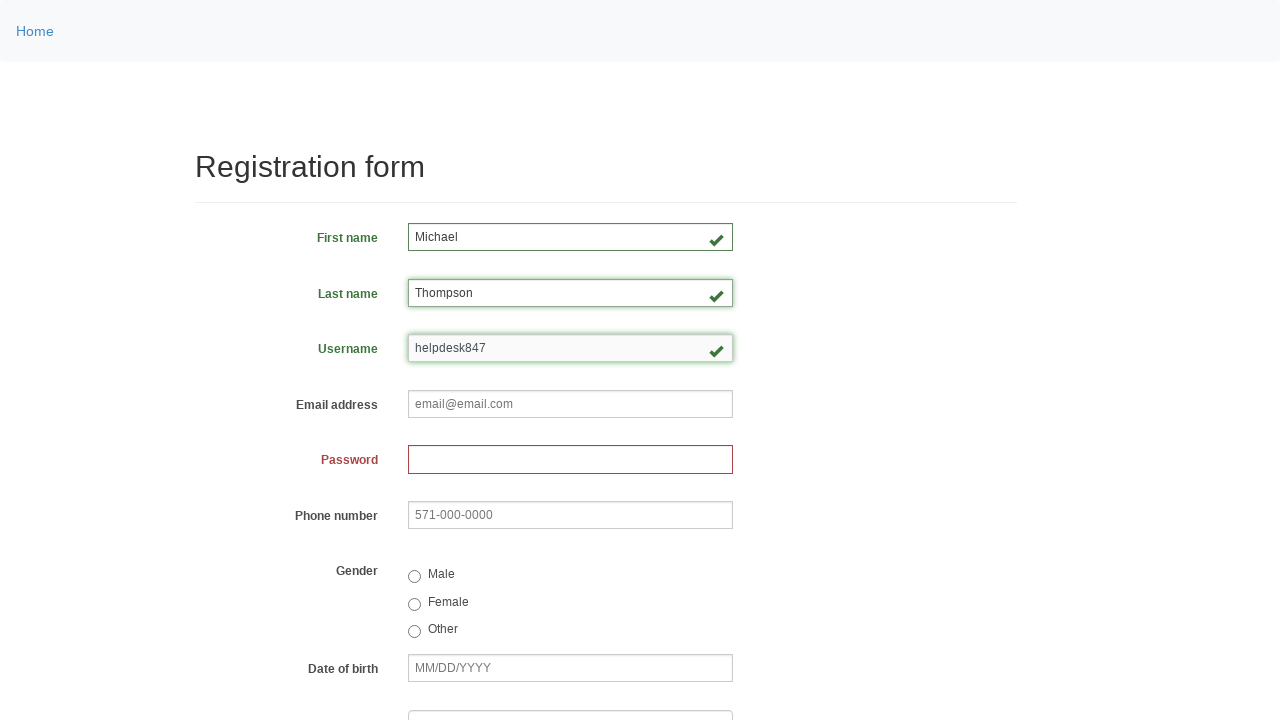

Filled email field with 'helpdesk847@email.com' on input[name='email']
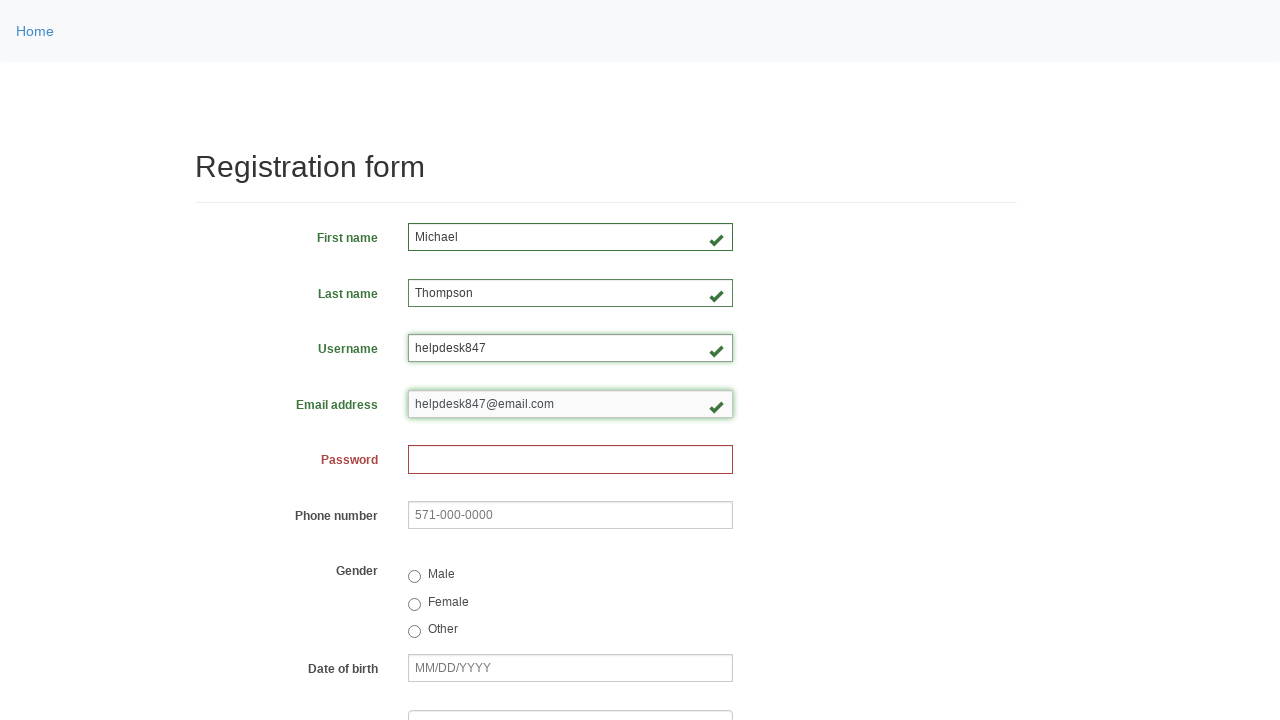

Filled password field with '8472abcd' on input[name='password']
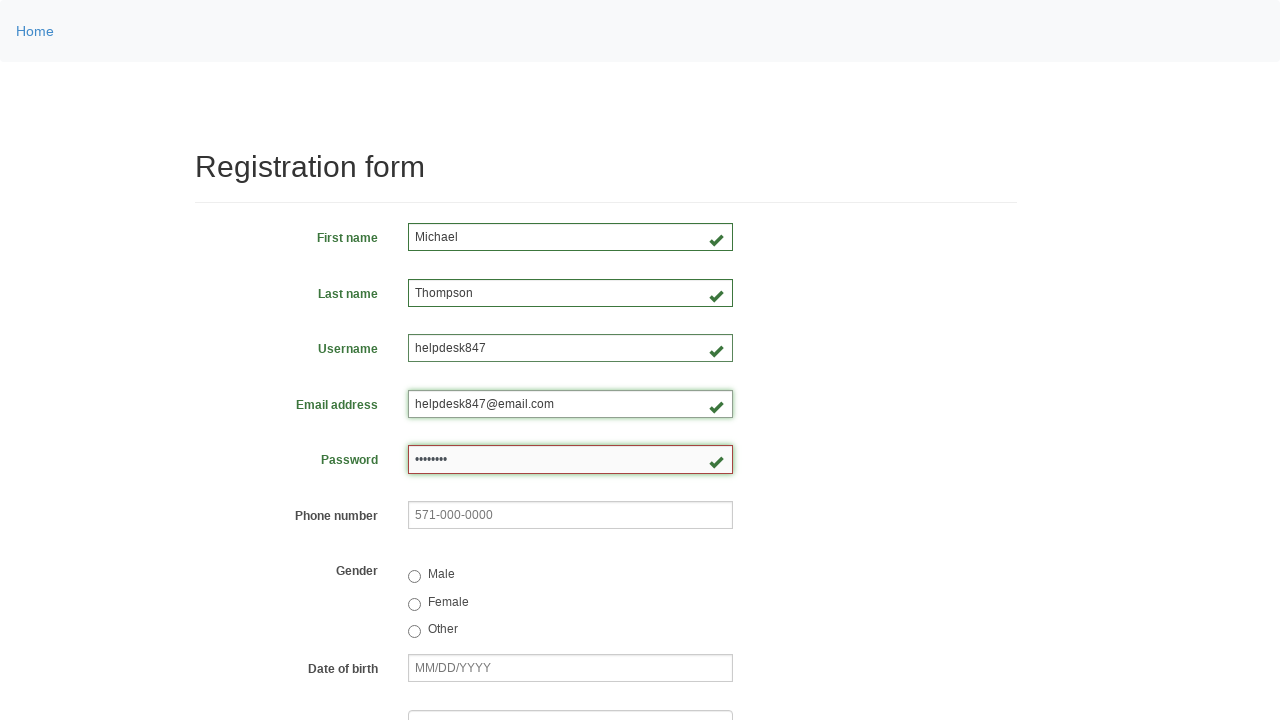

Filled phone number field with '571-234-9876' on input[name='phone']
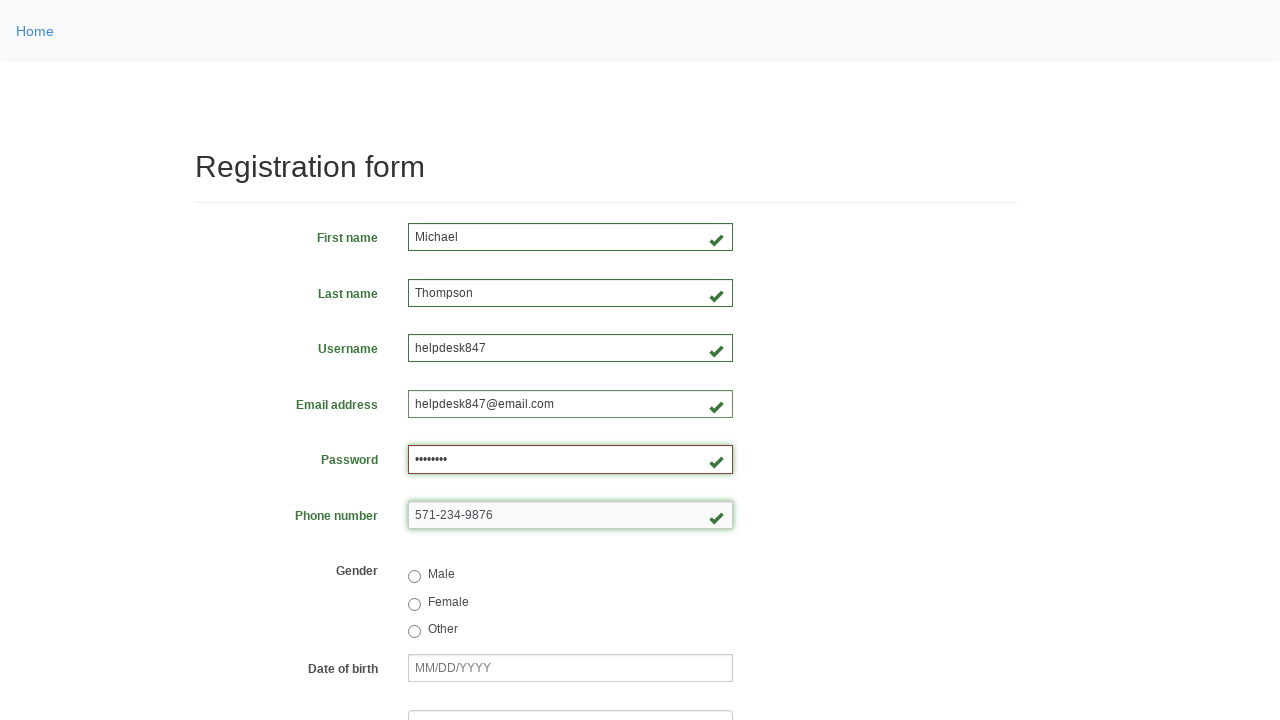

Selected male gender radio button at (414, 577) on input[value='male']
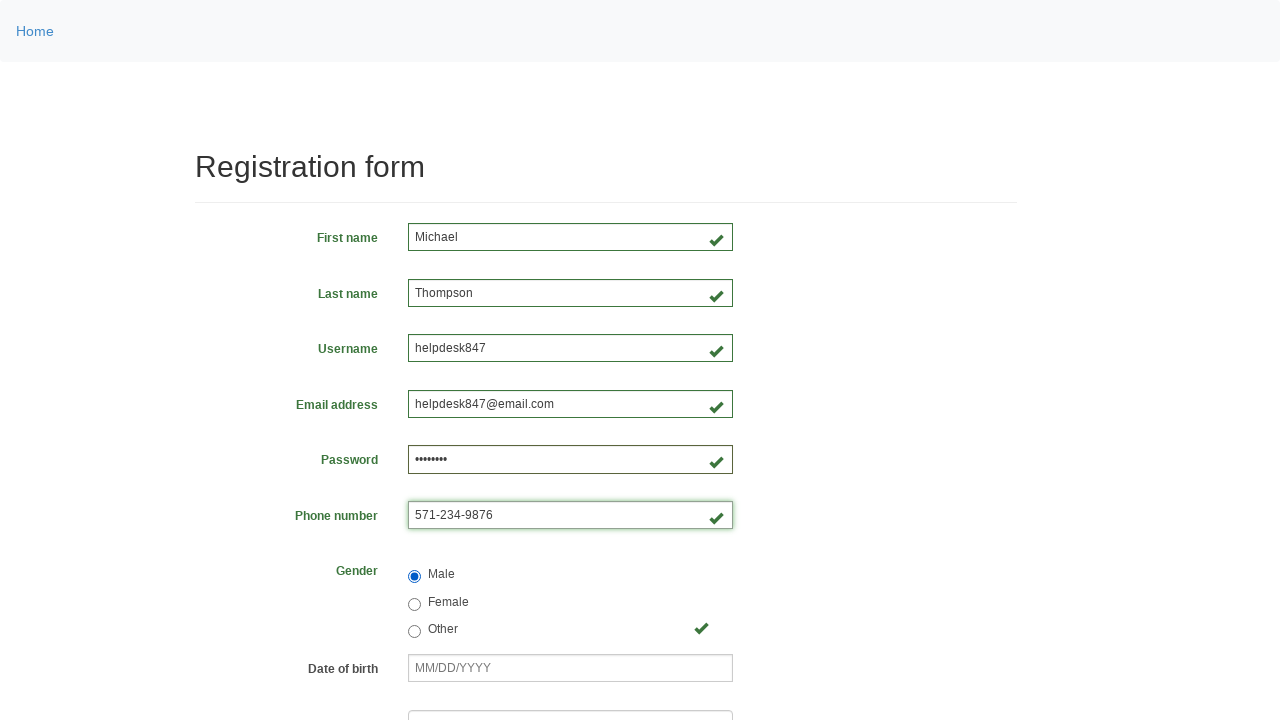

Filled birthday field with '03/12/2000' on input[name='birthday']
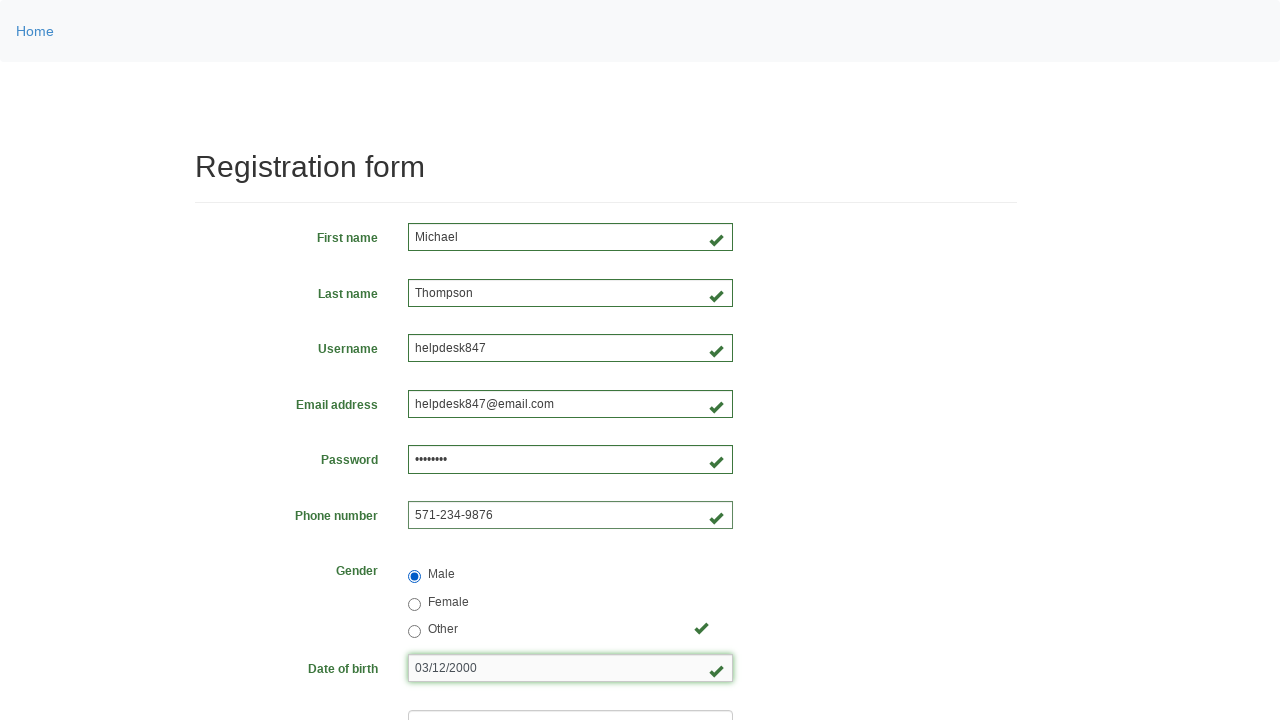

Selected department from dropdown (index 3) on select[name='department']
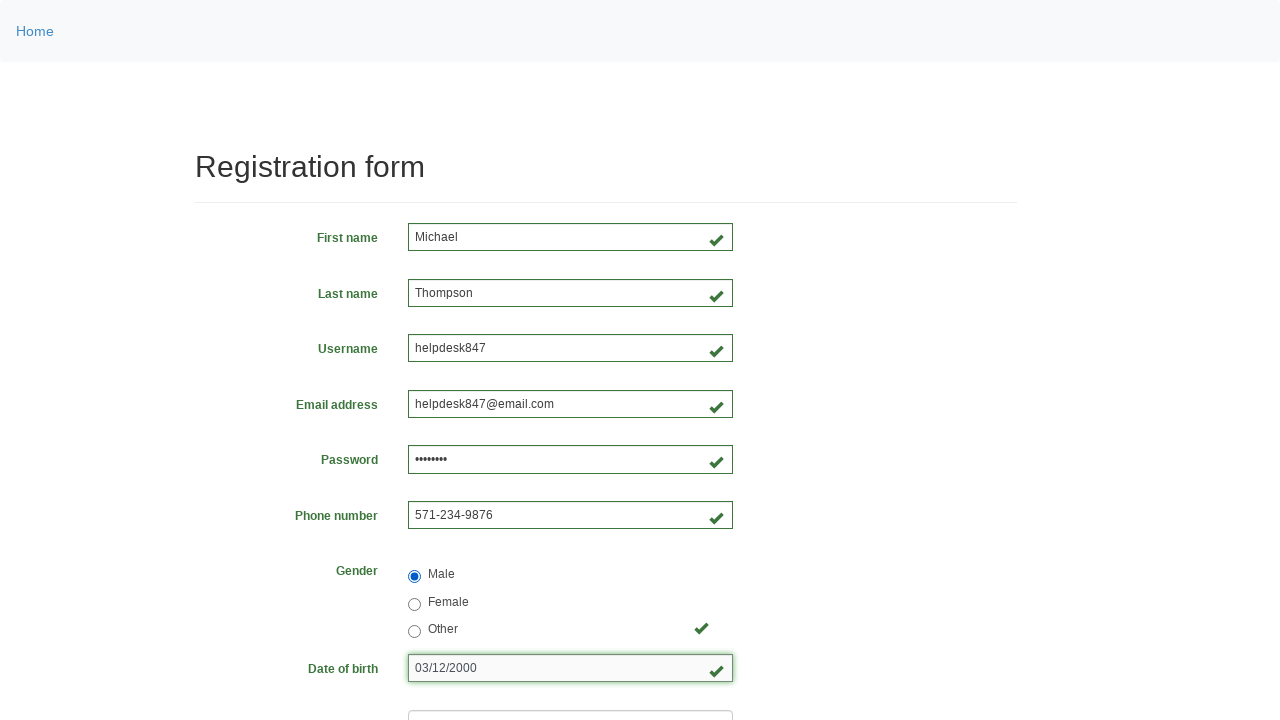

Selected job title from dropdown (index 4) on select[name='job_title']
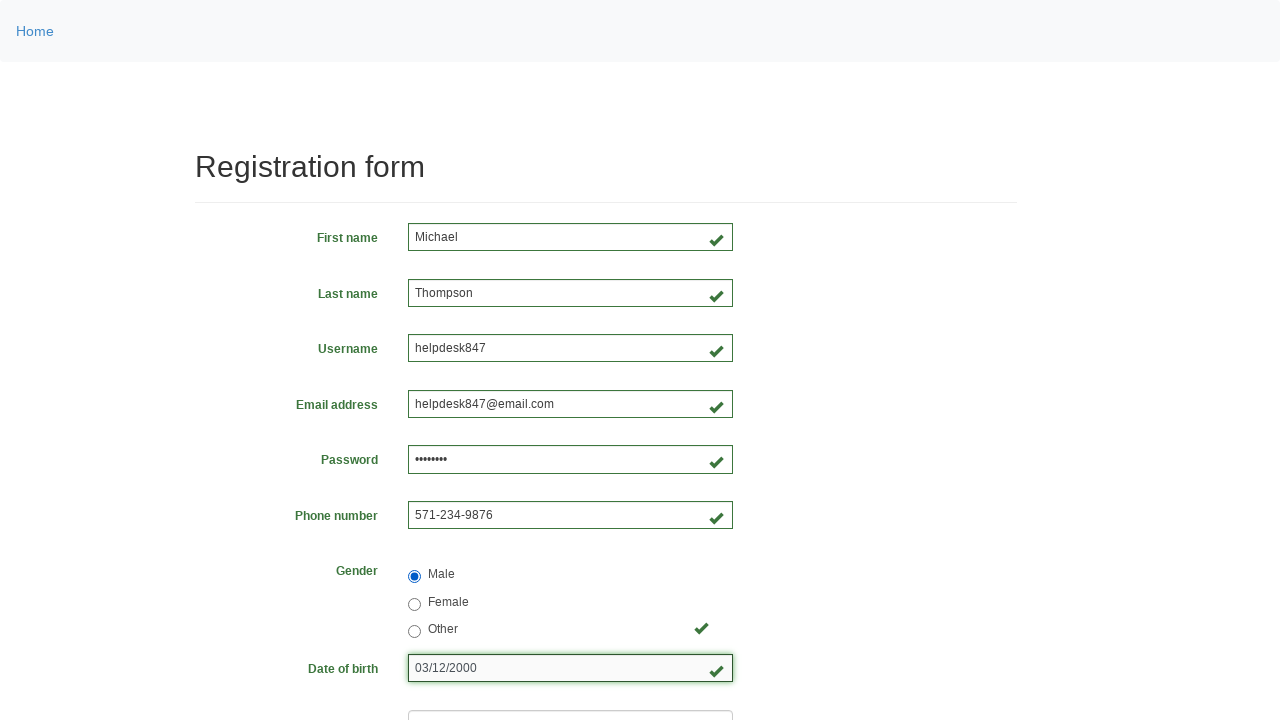

Selected Java programming language checkbox at (465, 468) on input[value='java']
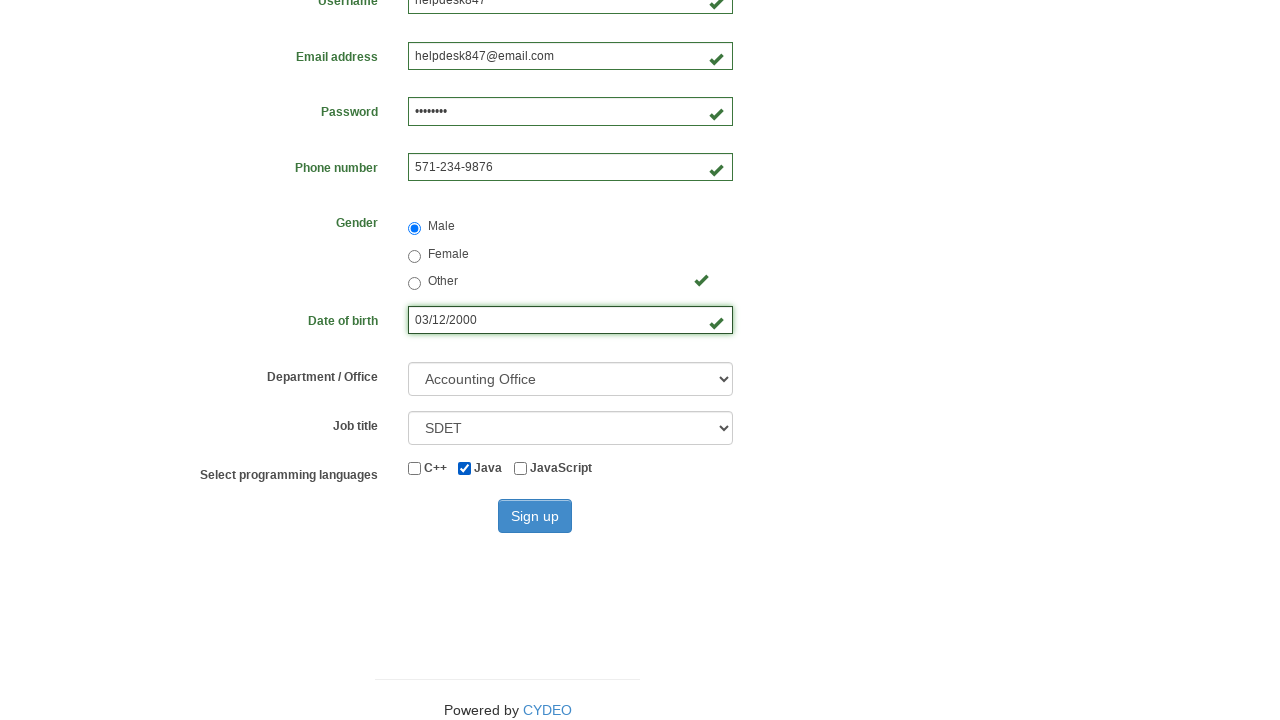

Clicked submit/sign up button at (535, 516) on button[type='submit']
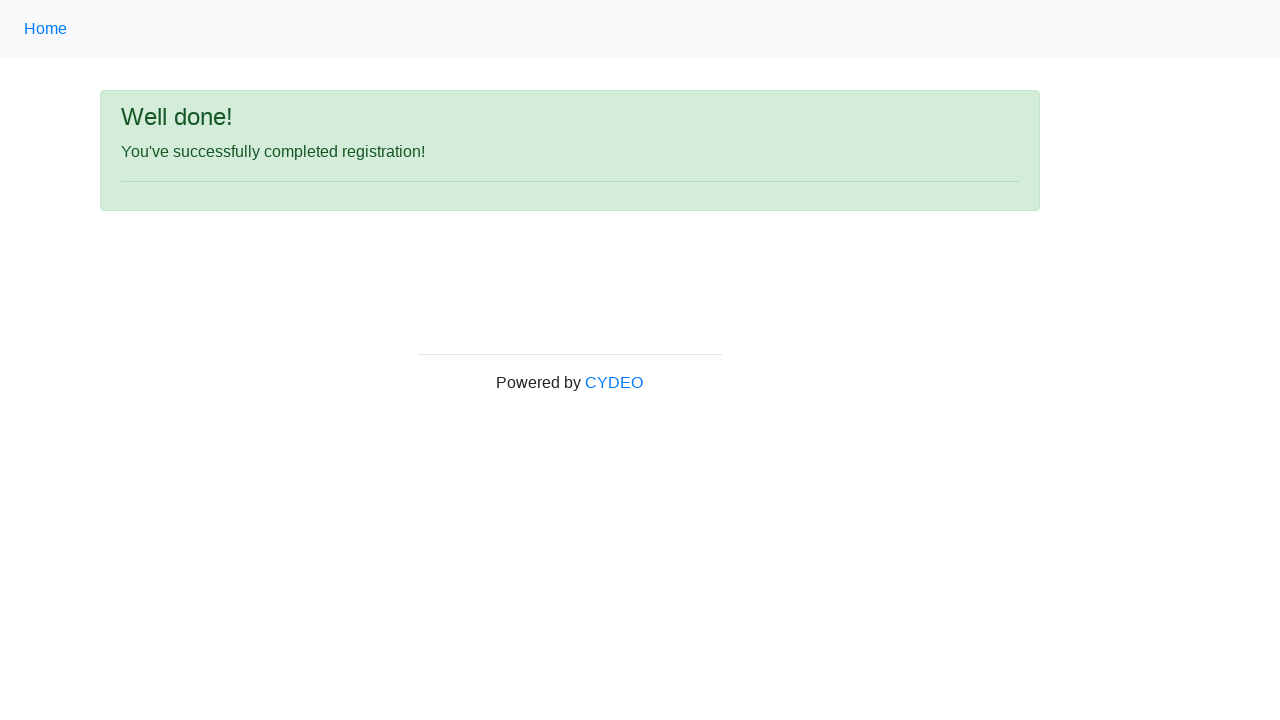

Success message alert appeared
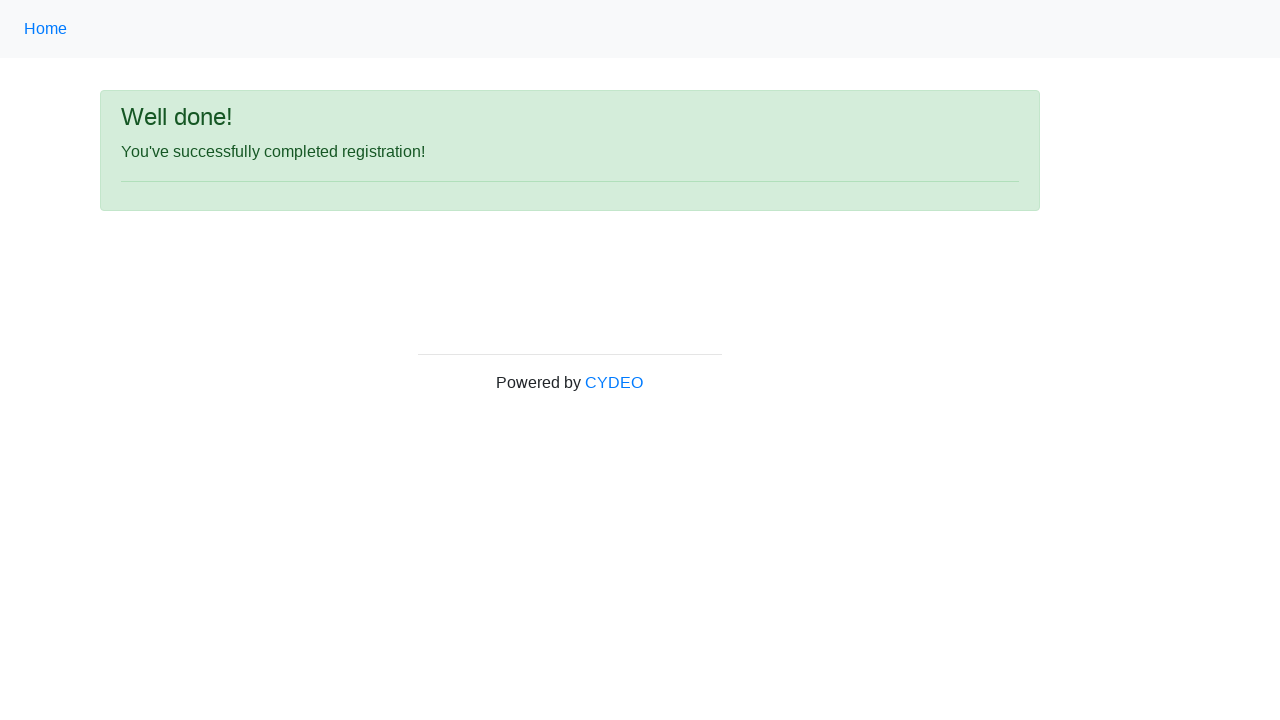

Retrieved success message text
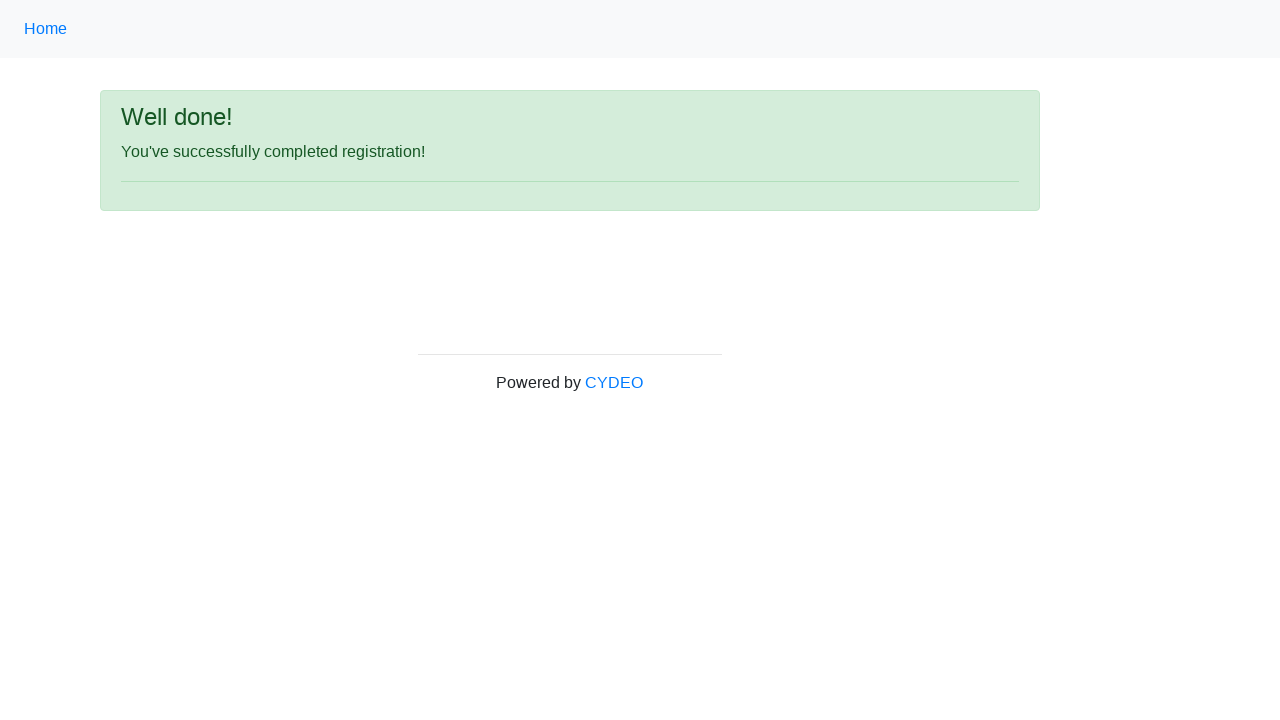

Verified success message matches expected text
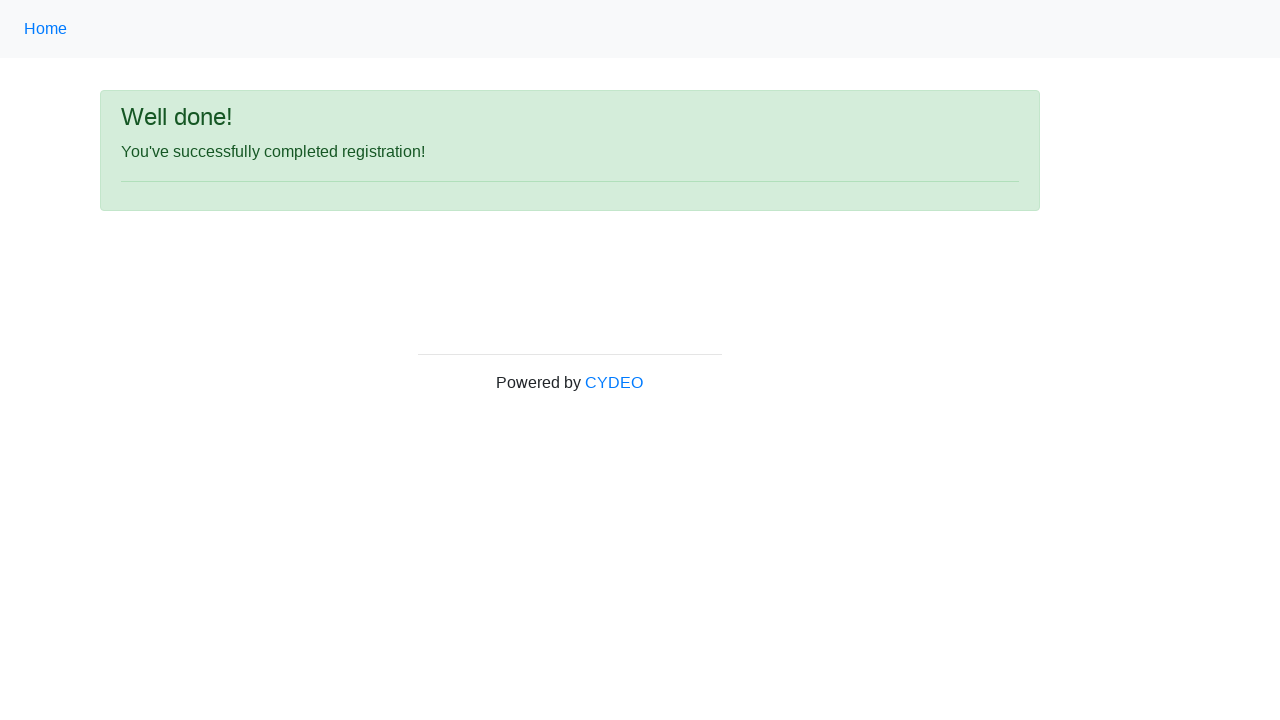

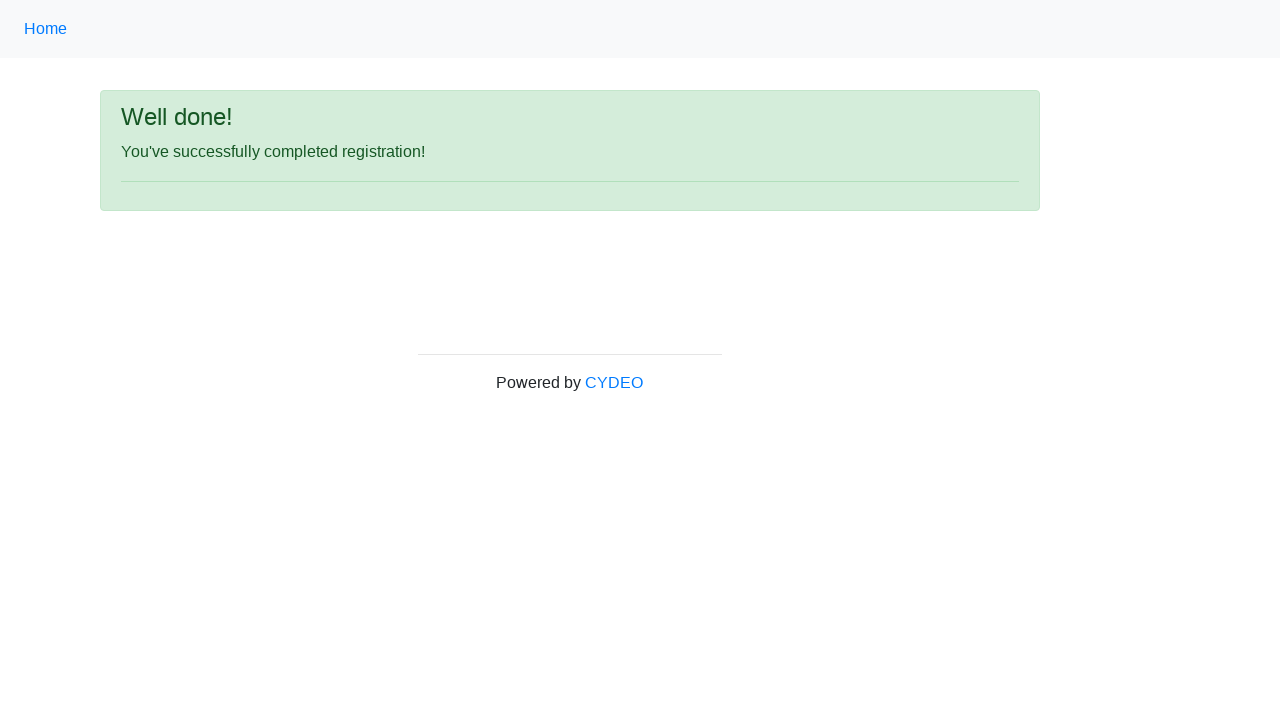